Tests the text input functionality by entering text into an input field and clicking a button to update the button's label, then verifies the button text has changed.

Starting URL: http://uitestingplayground.com/textinput

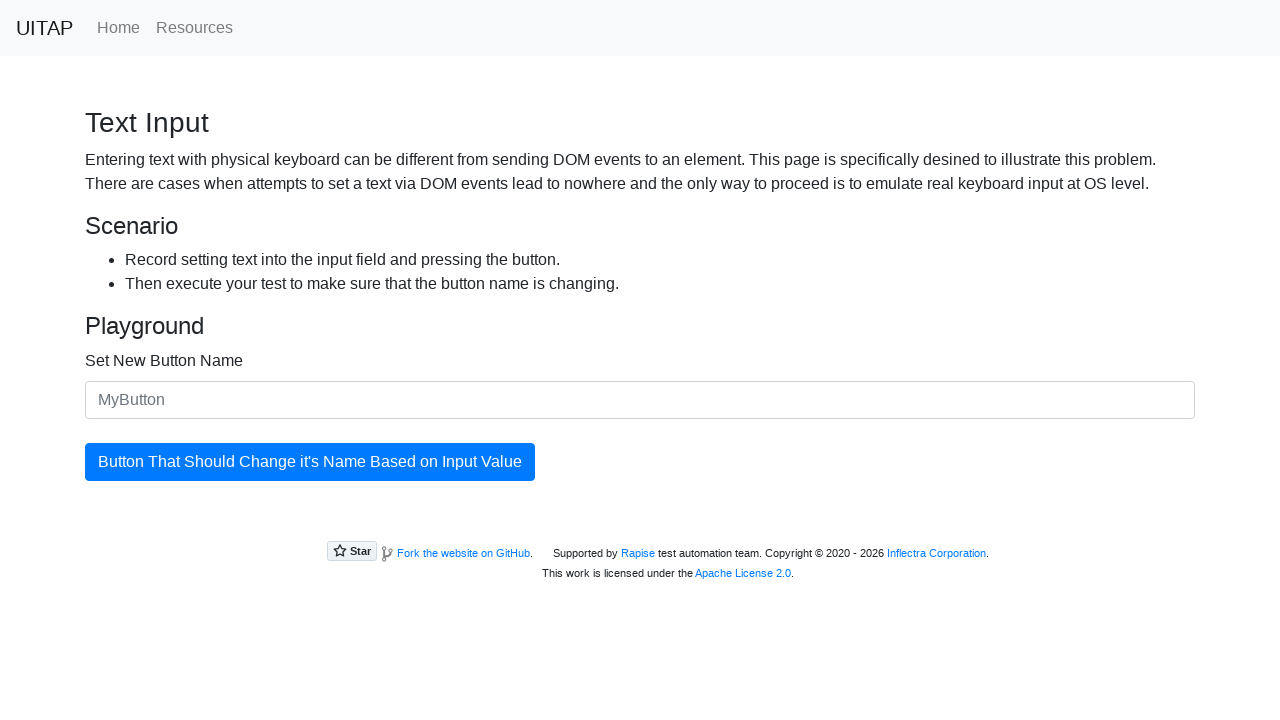

Clicked on the input field to focus it at (640, 400) on #newButtonName
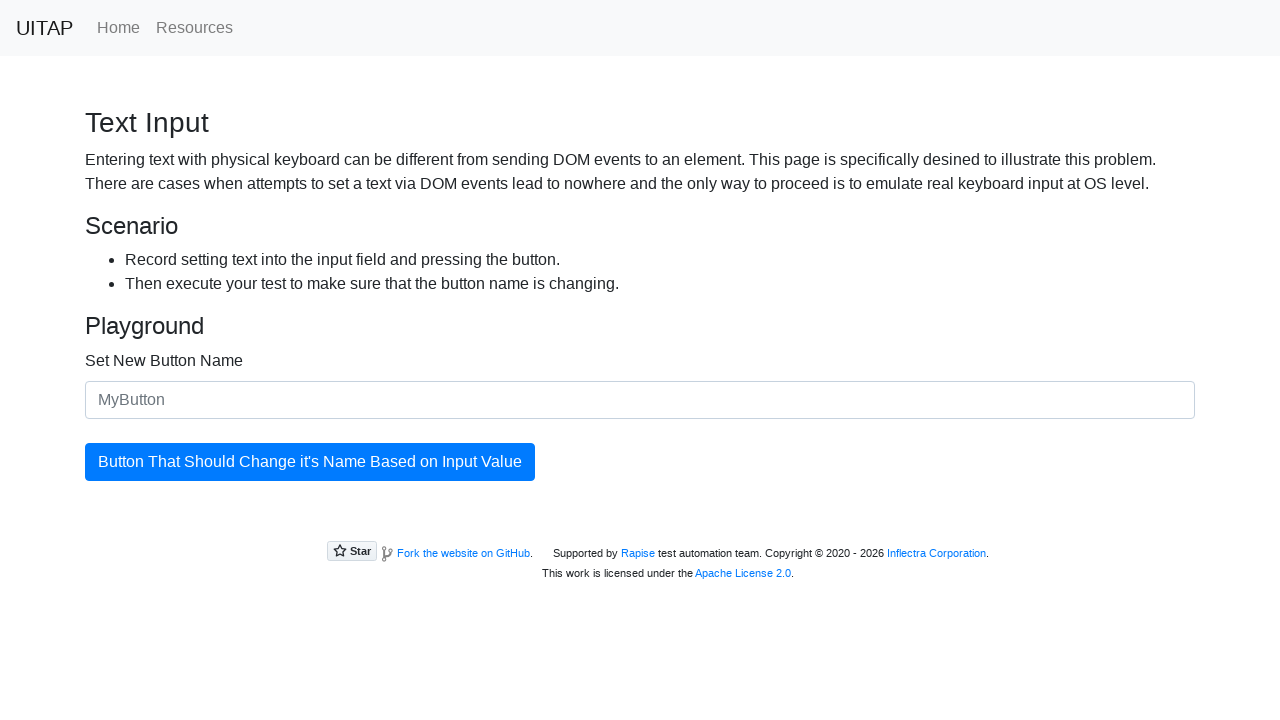

Entered 'Merion' into the input field on #newButtonName
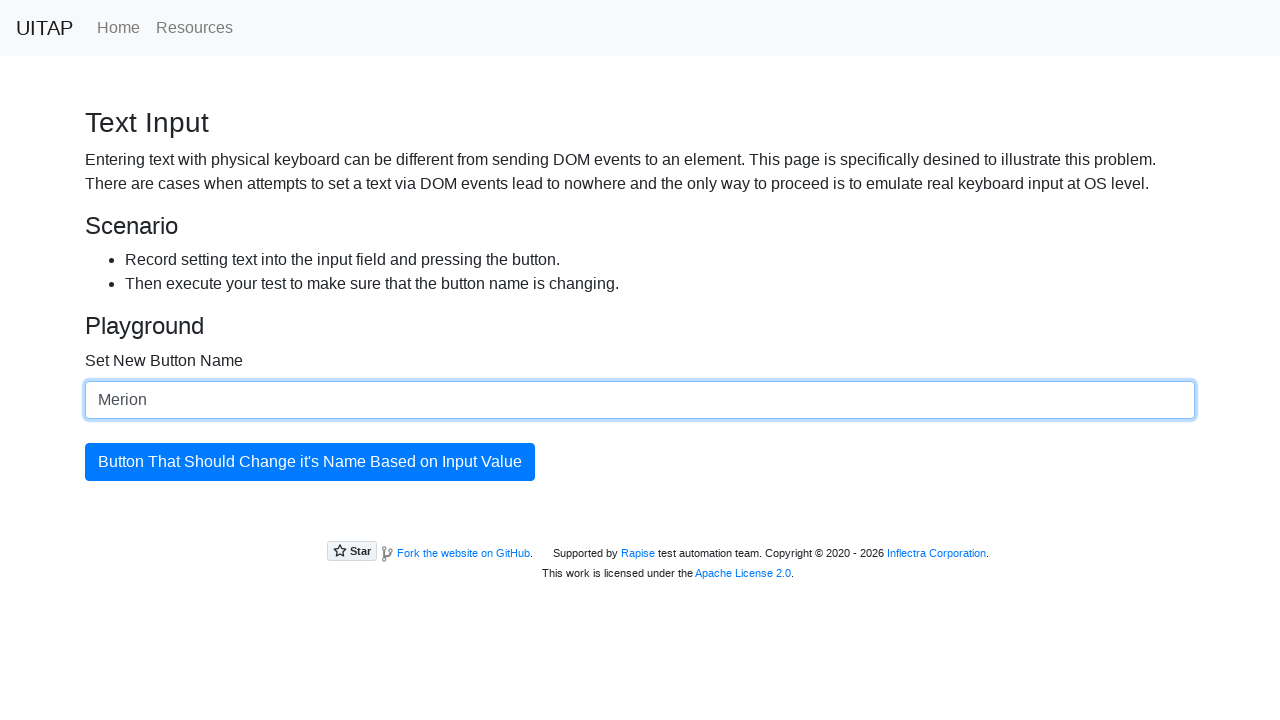

Clicked the button to update its label at (310, 462) on #updatingButton
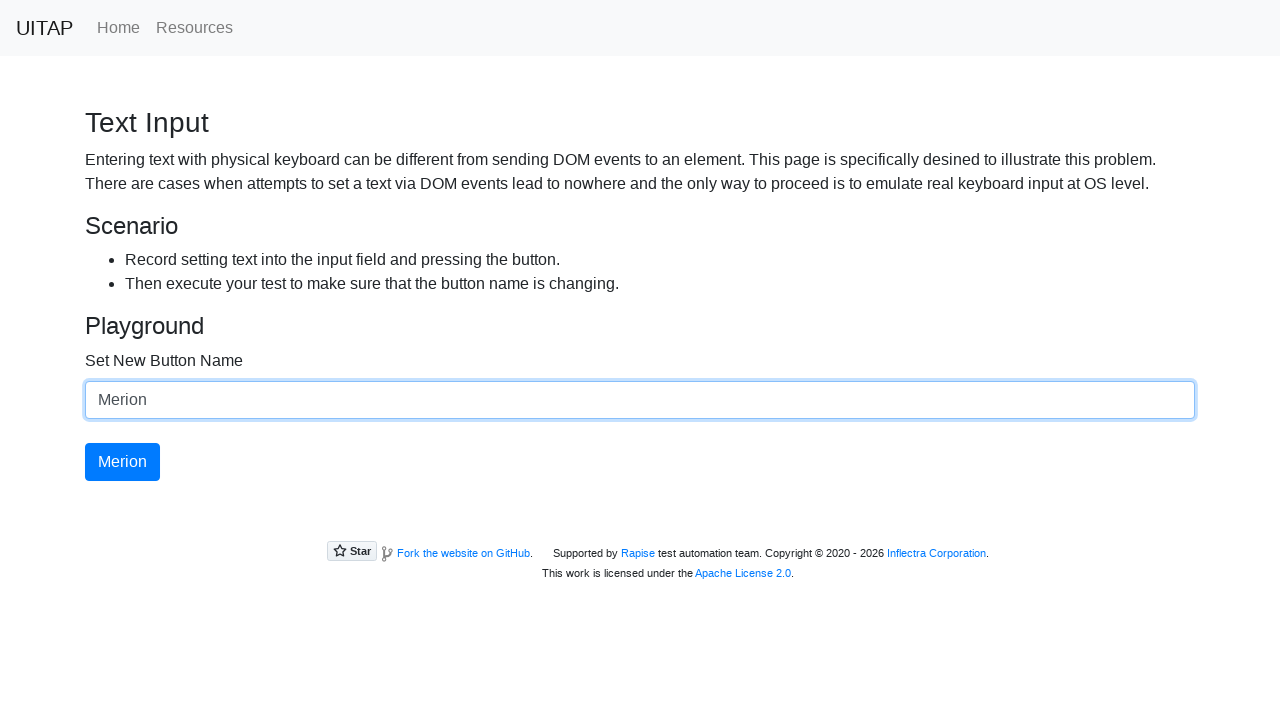

Button text successfully updated to 'Merion'
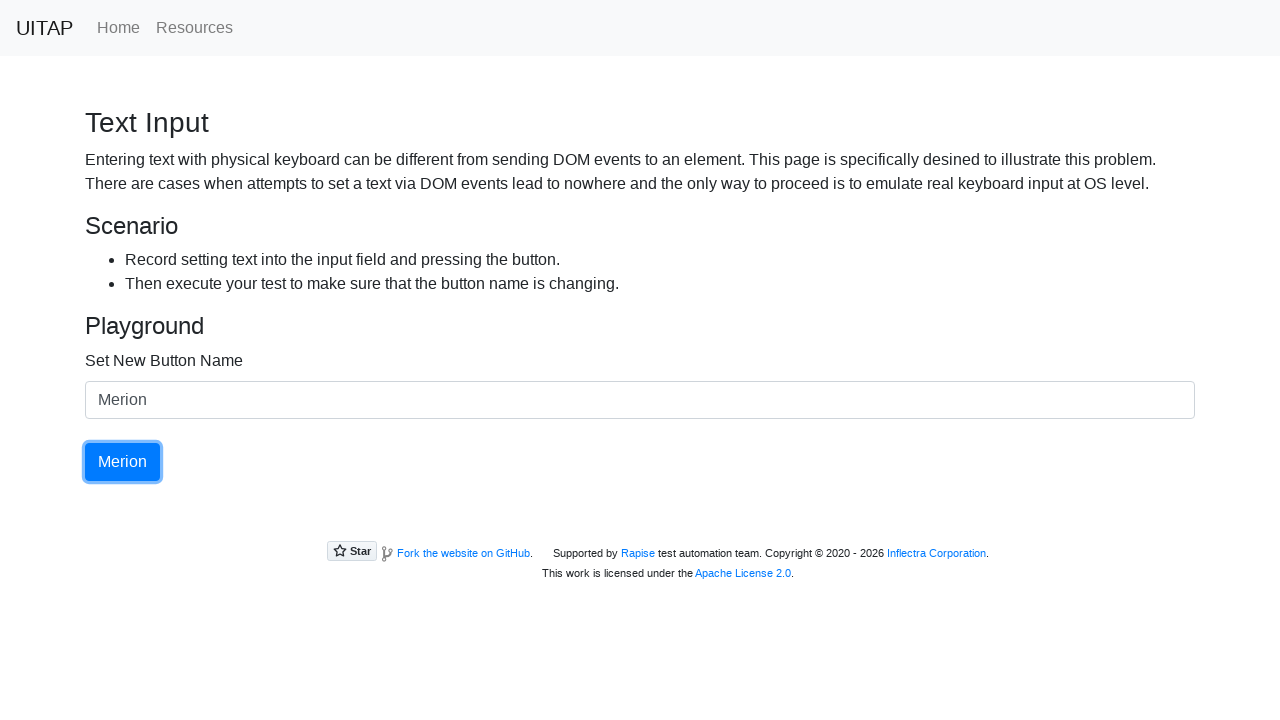

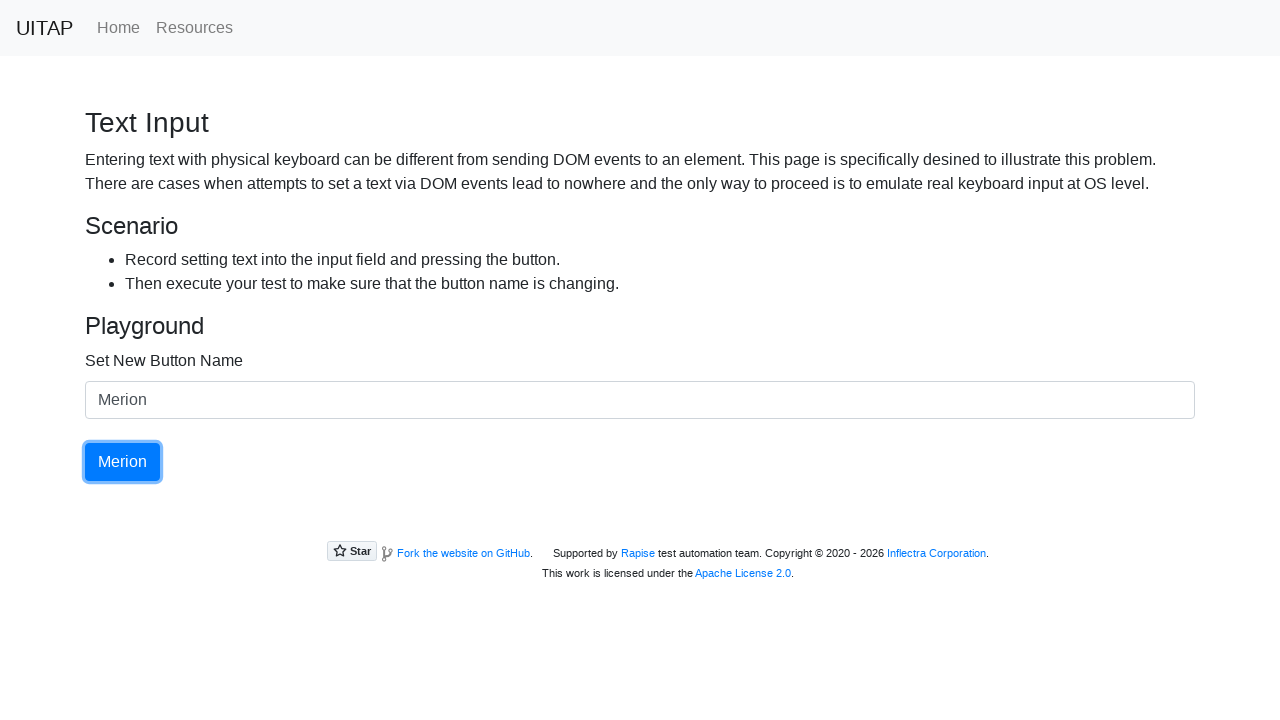